Tests that the sum of individual amount values in a scrollable table matches the displayed total amount by scrolling to the table, extracting all values, and verifying the calculation.

Starting URL: https://rahulshettyacademy.com/AutomationPractice/

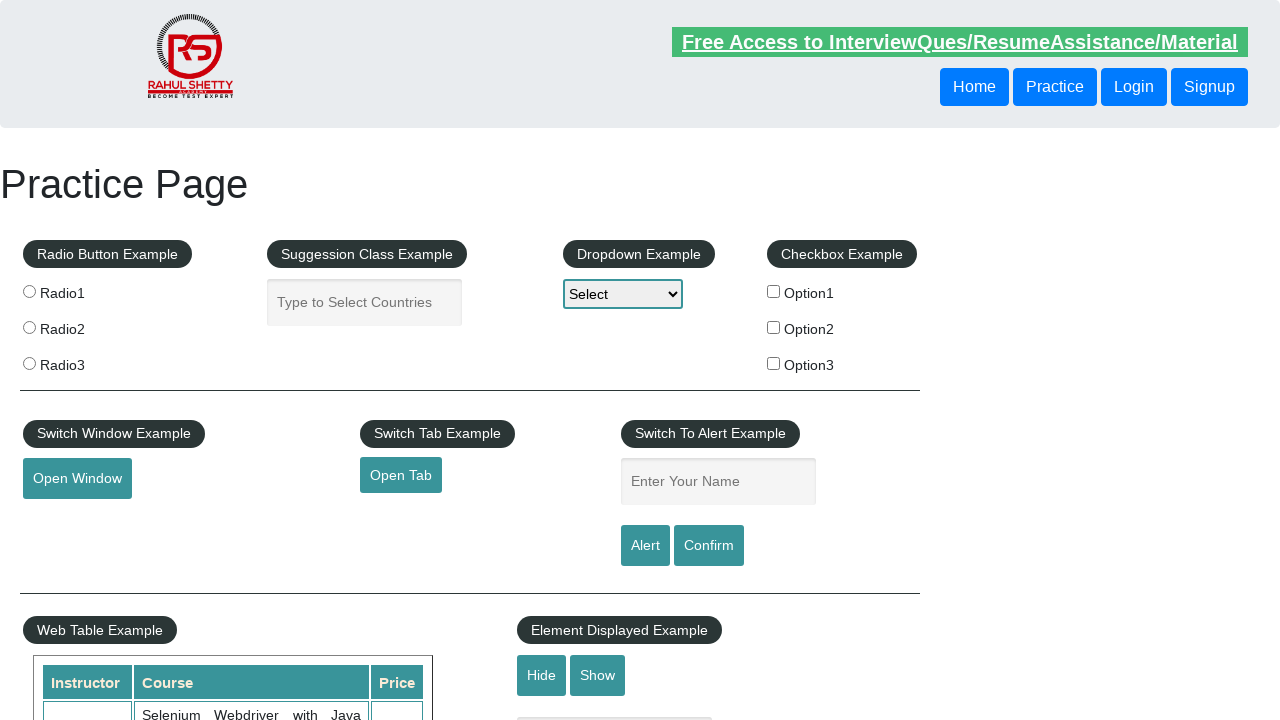

Scrolled down the page by 500 pixels
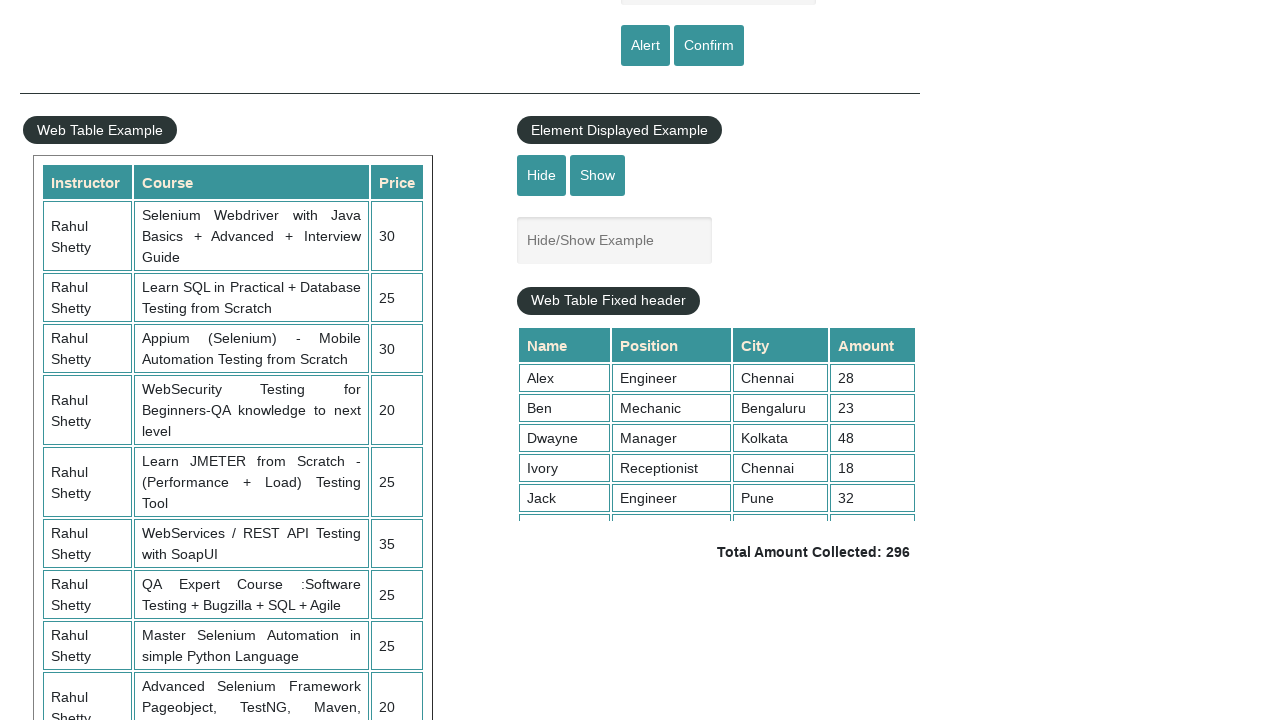

Waited 1000ms for scroll animation to complete
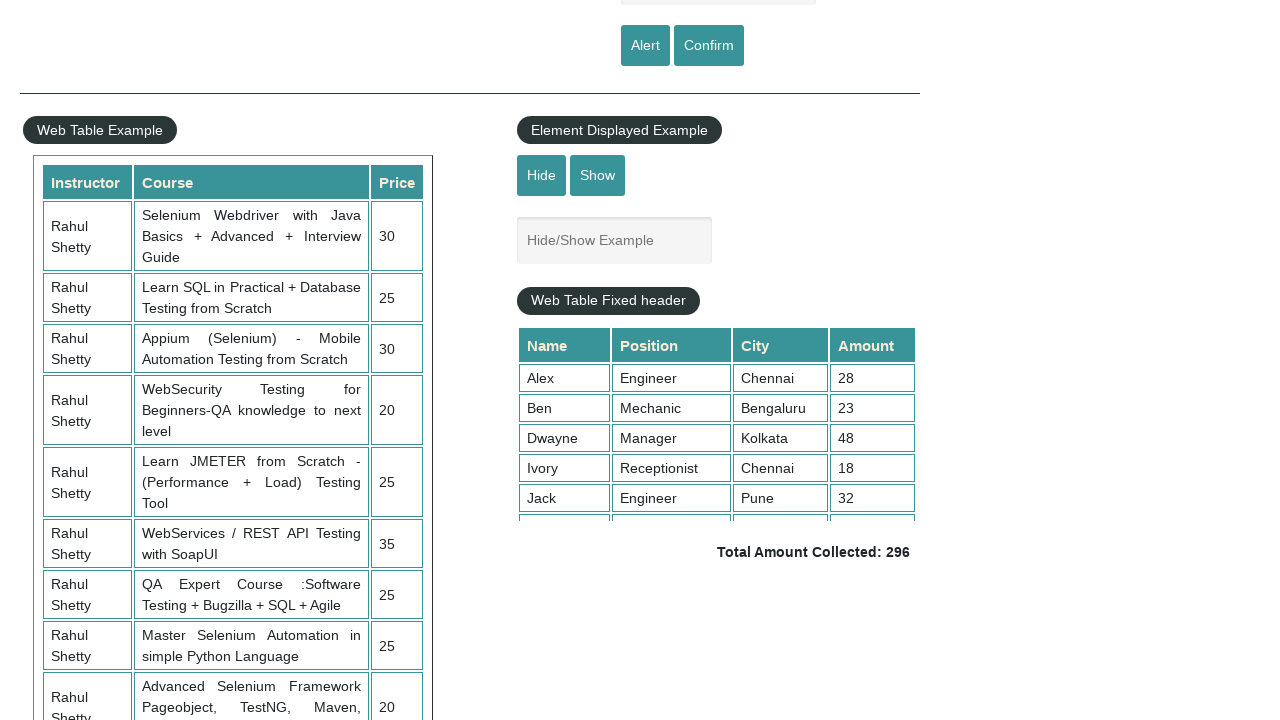

Scrolled within the table element by 500 pixels
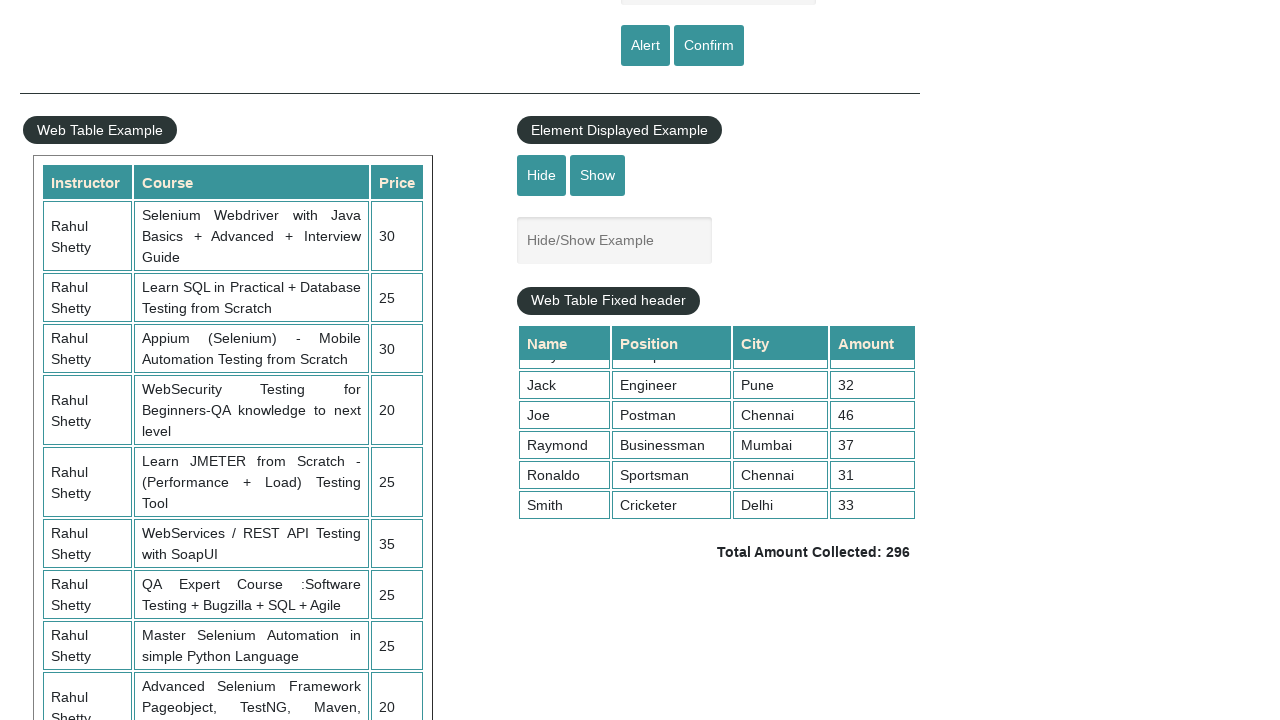

Table content loaded and 4th column cells are visible
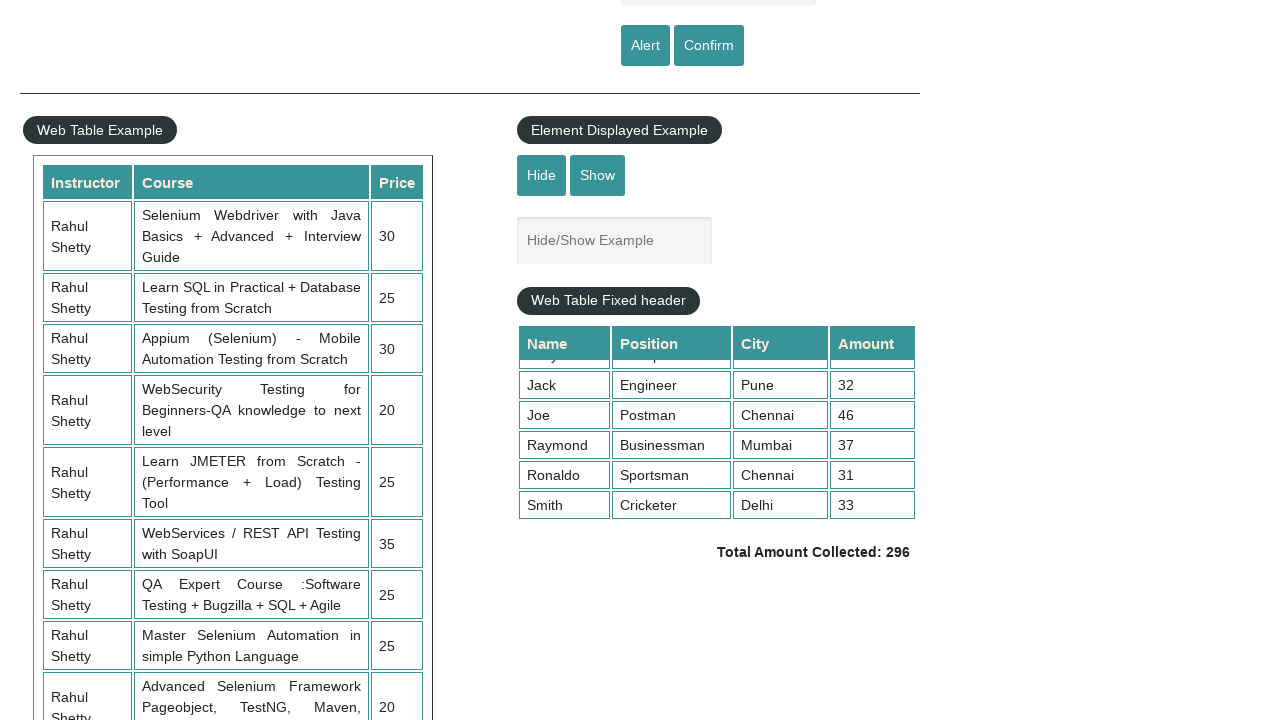

Extracted all amount values from table 4th column (9 values)
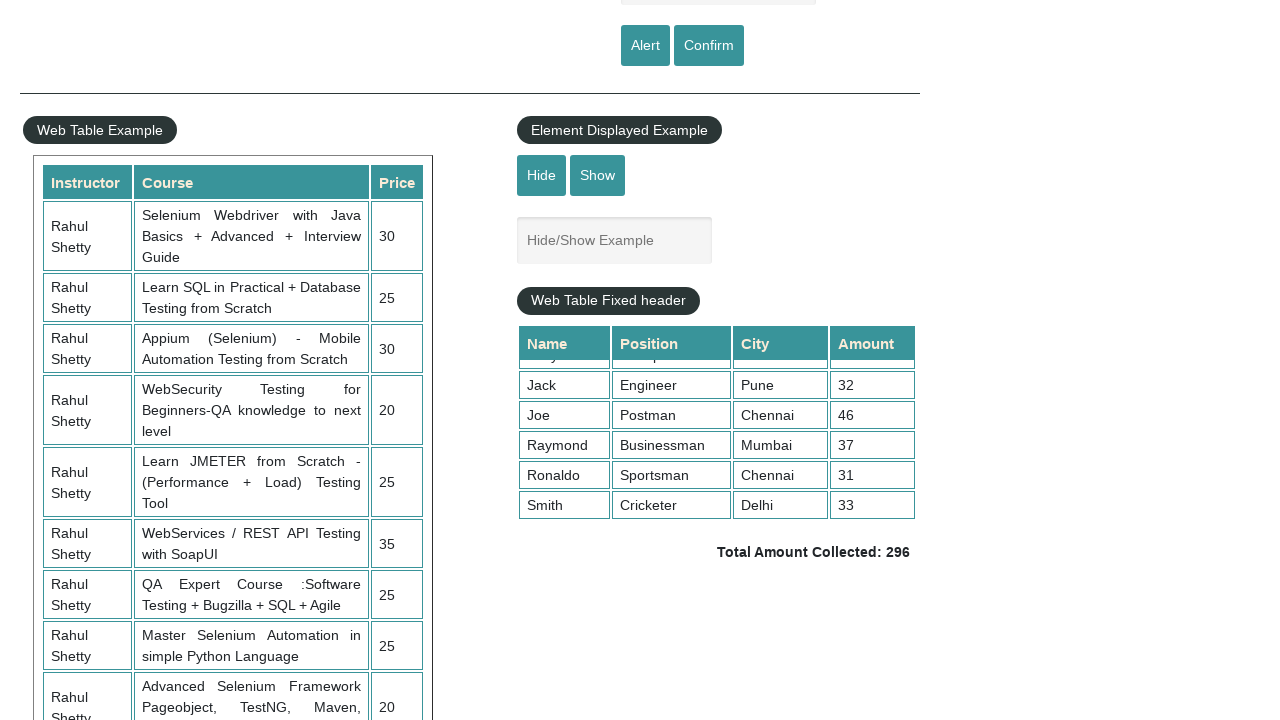

Calculated sum of all amount values: 296
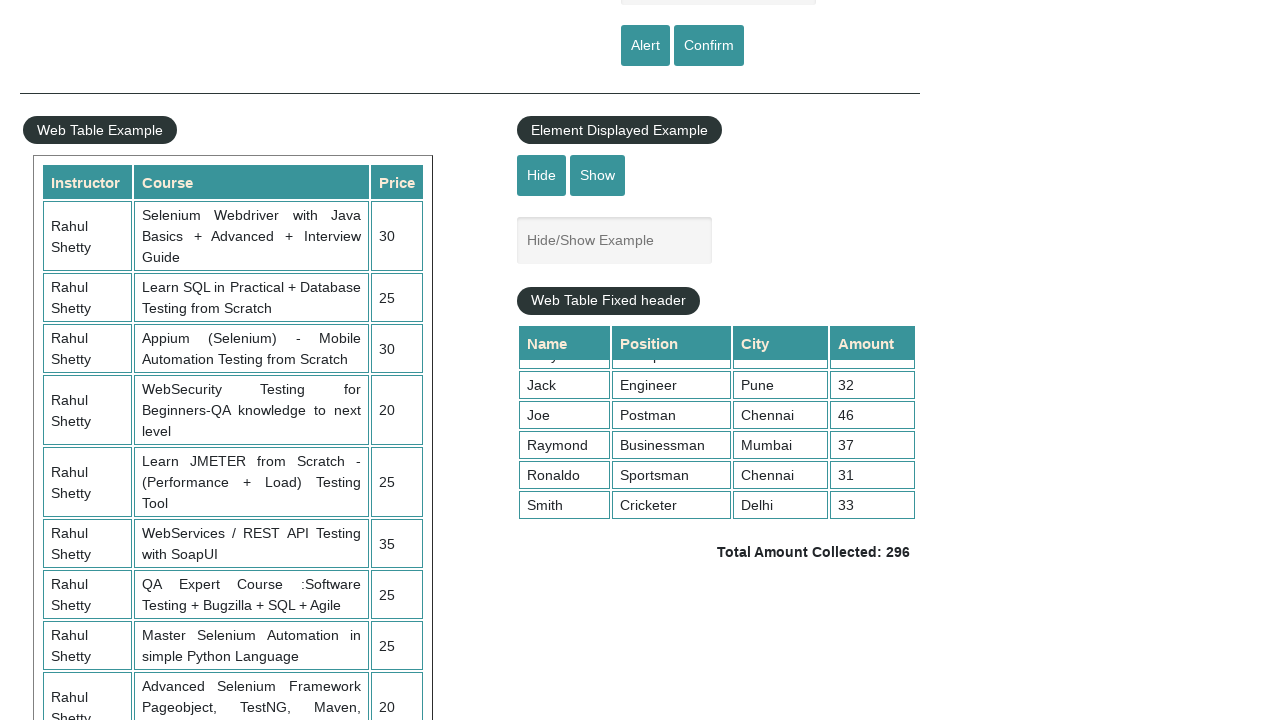

Retrieved displayed total amount element text: ' Total Amount Collected: 296 '
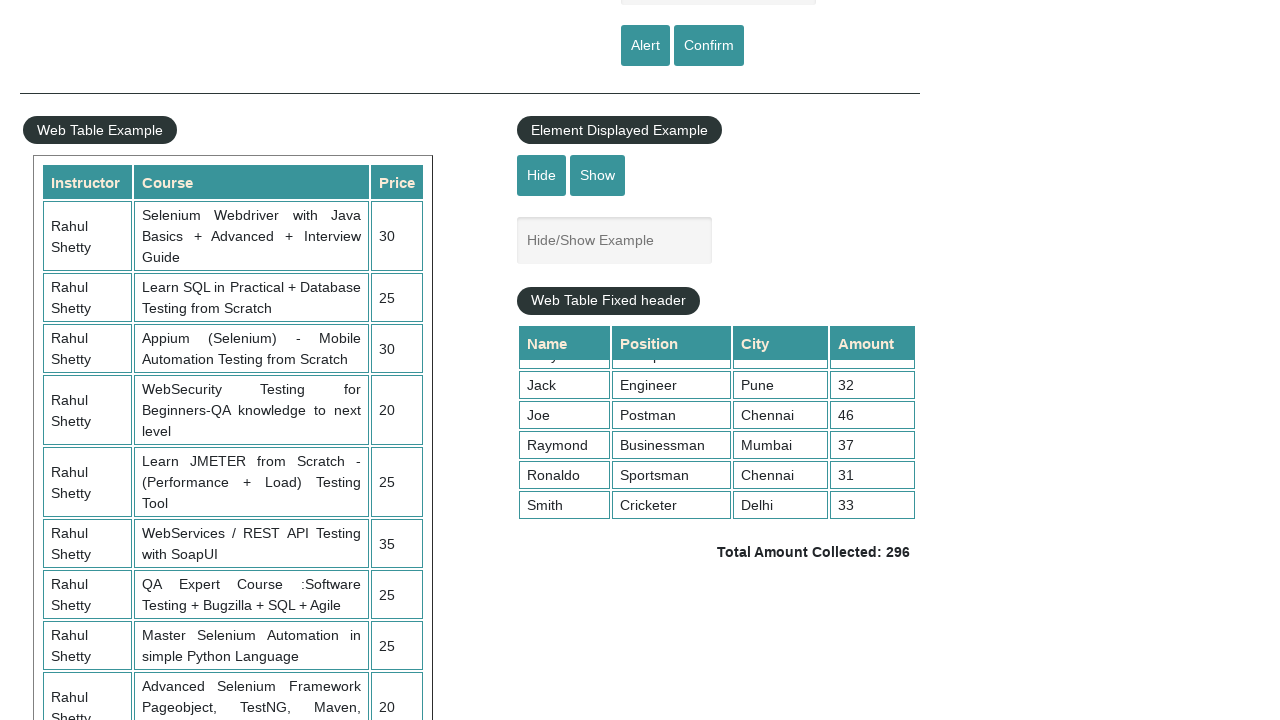

Parsed displayed total amount: 296
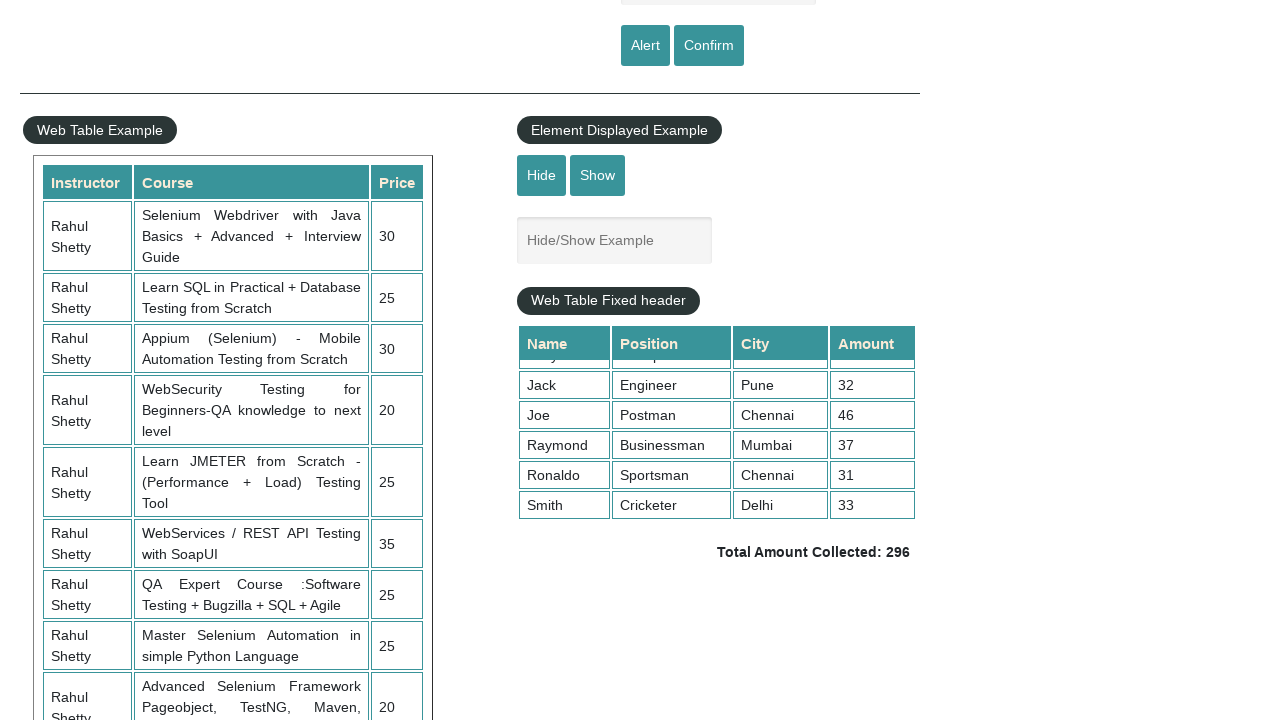

Verified calculated sum (296) matches displayed total (296) - assertion passed
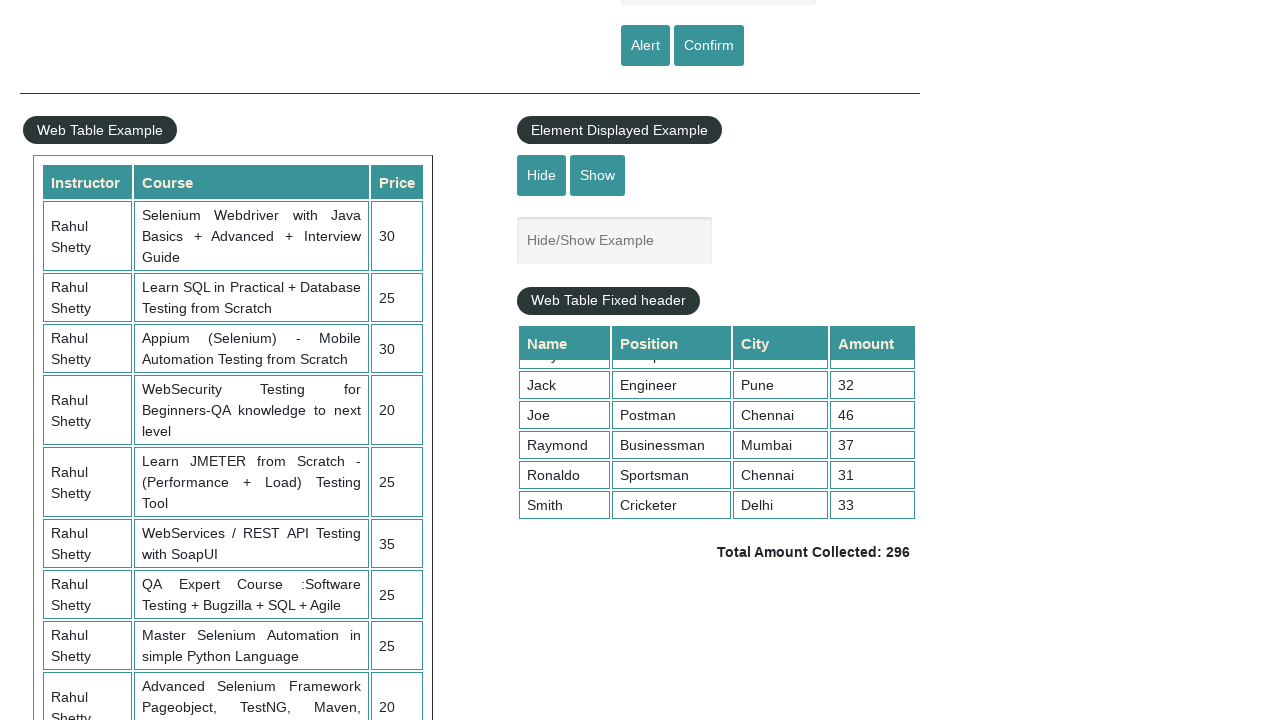

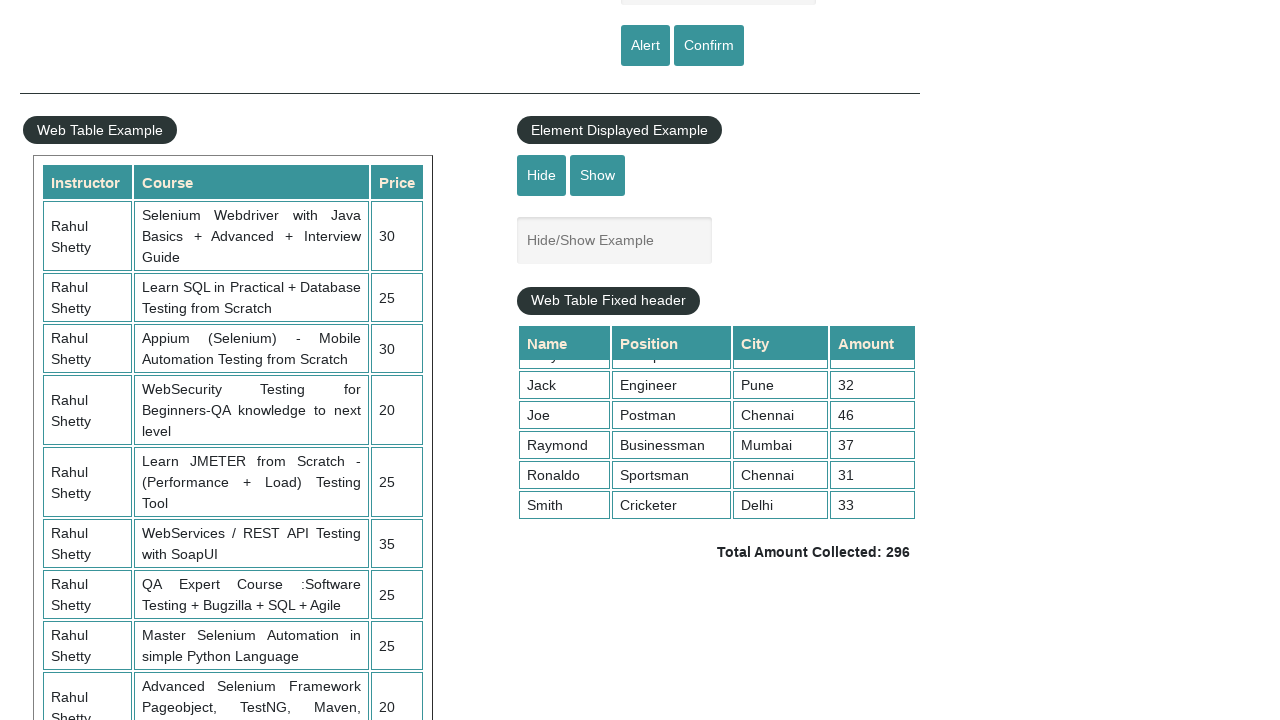